Sets viewport size and navigates to example.com

Starting URL: https://example.com

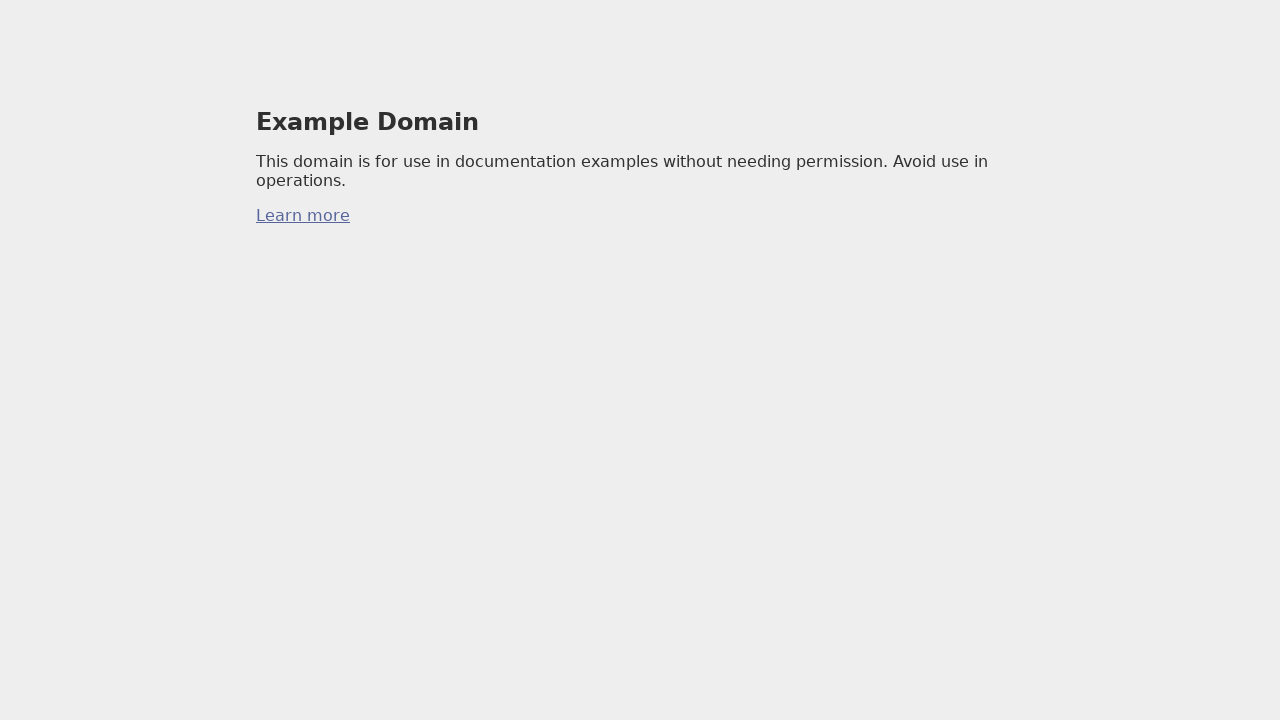

Set viewport size to 640x480
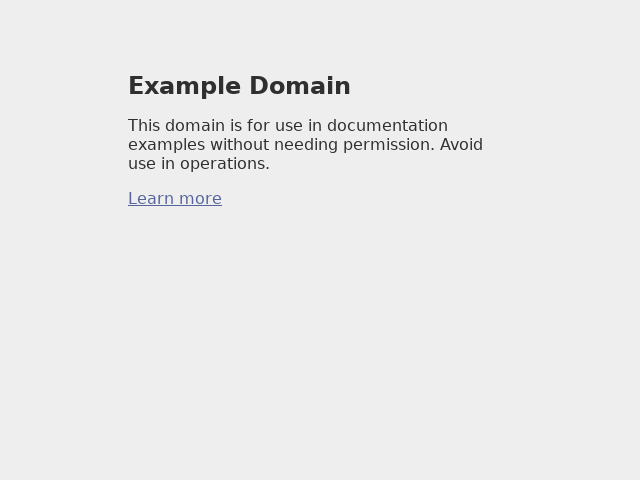

Page loaded successfully at https://example.com
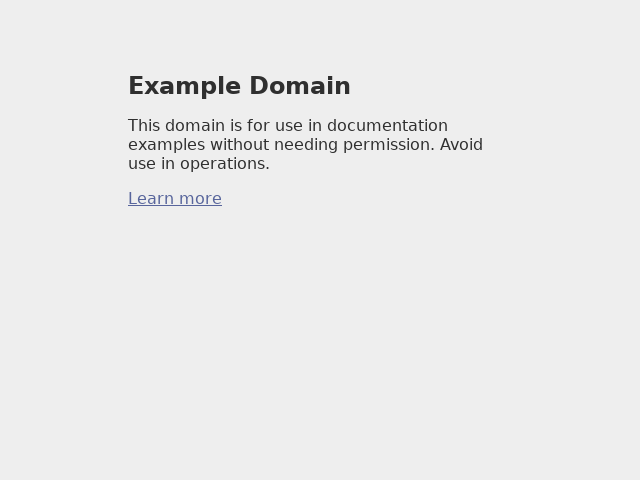

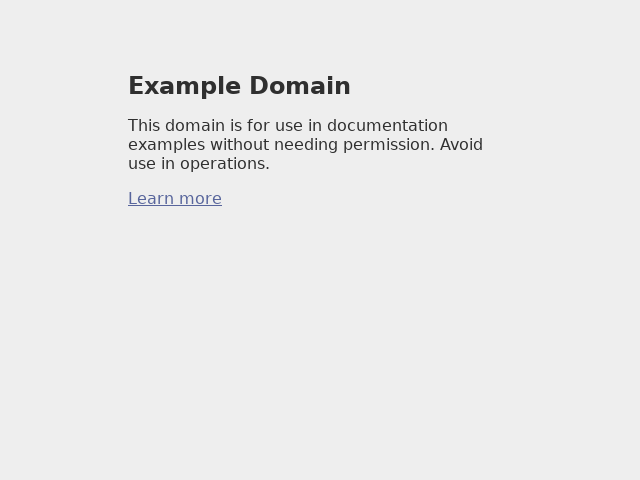